Tests that the Find Flights button is displayed on the page

Starting URL: https://rahulshettyacademy.com/dropdownsPractise/

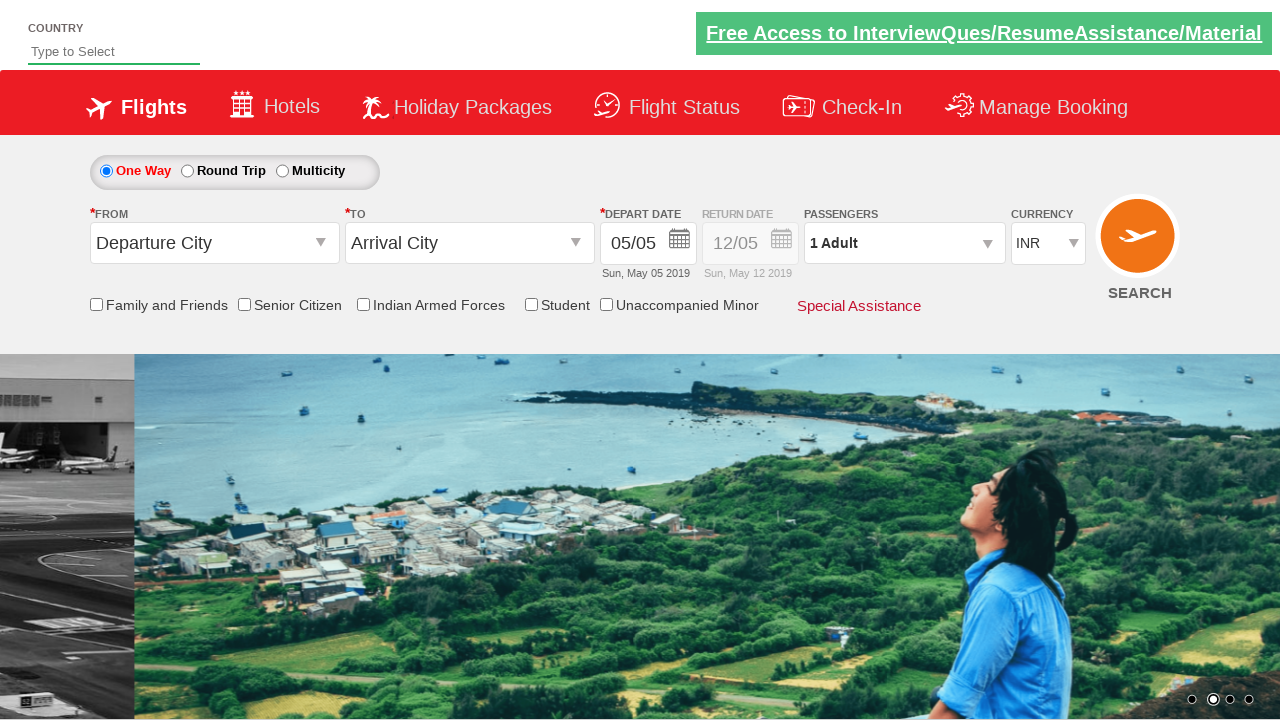

Waited for Find Flights button to load
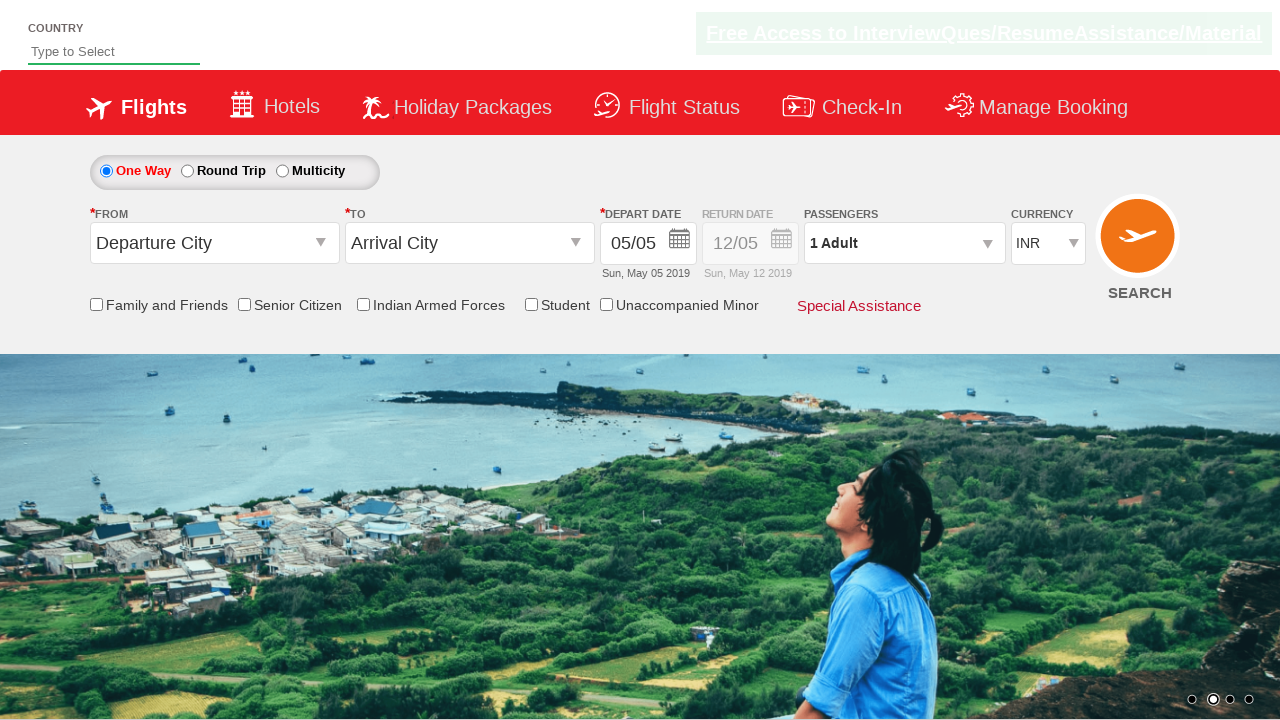

Verified Find Flights button is visible on the page
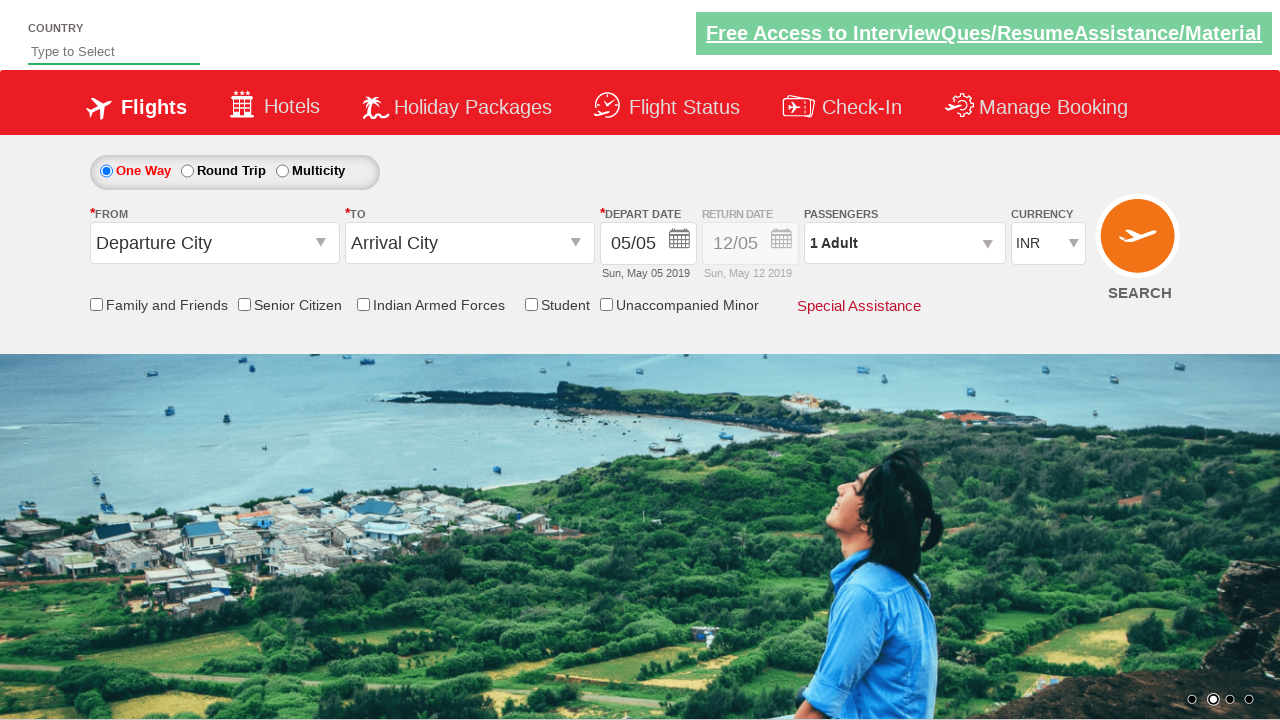

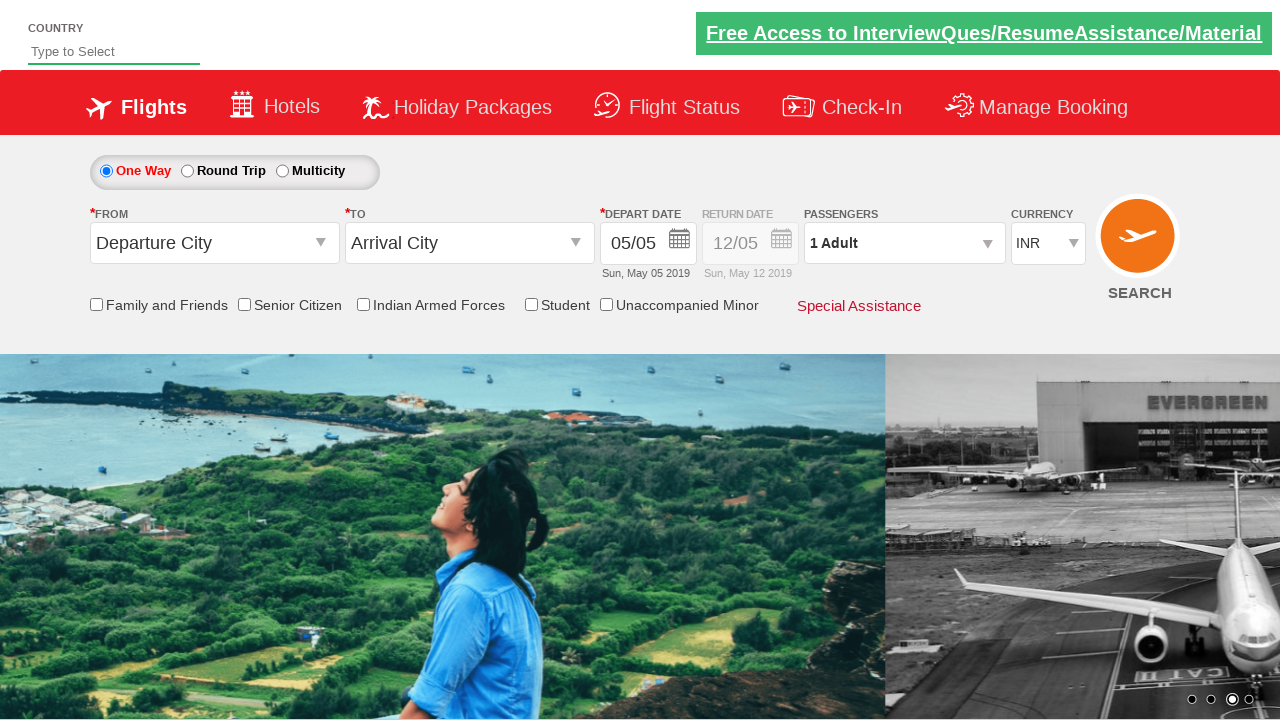